Tests that edits are saved when the input loses focus (blur)

Starting URL: https://demo.playwright.dev/todomvc

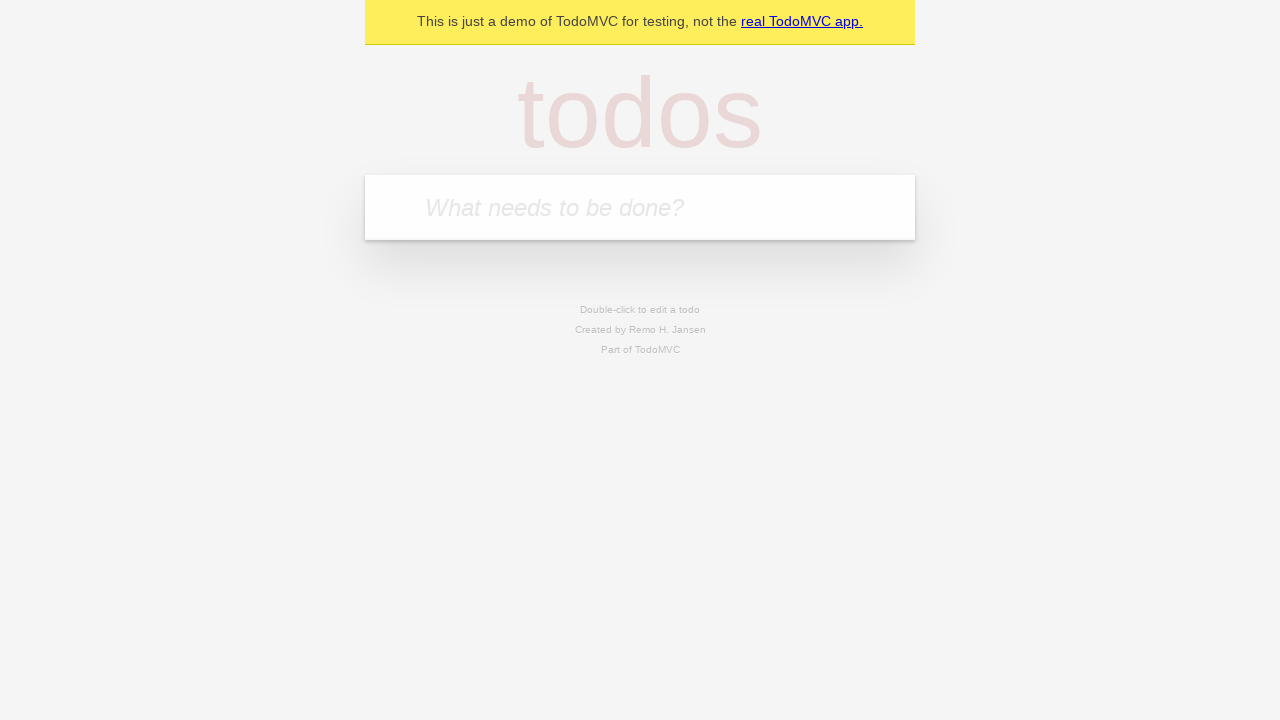

Filled new todo input with 'buy some cheese' on internal:attr=[placeholder="What needs to be done?"i]
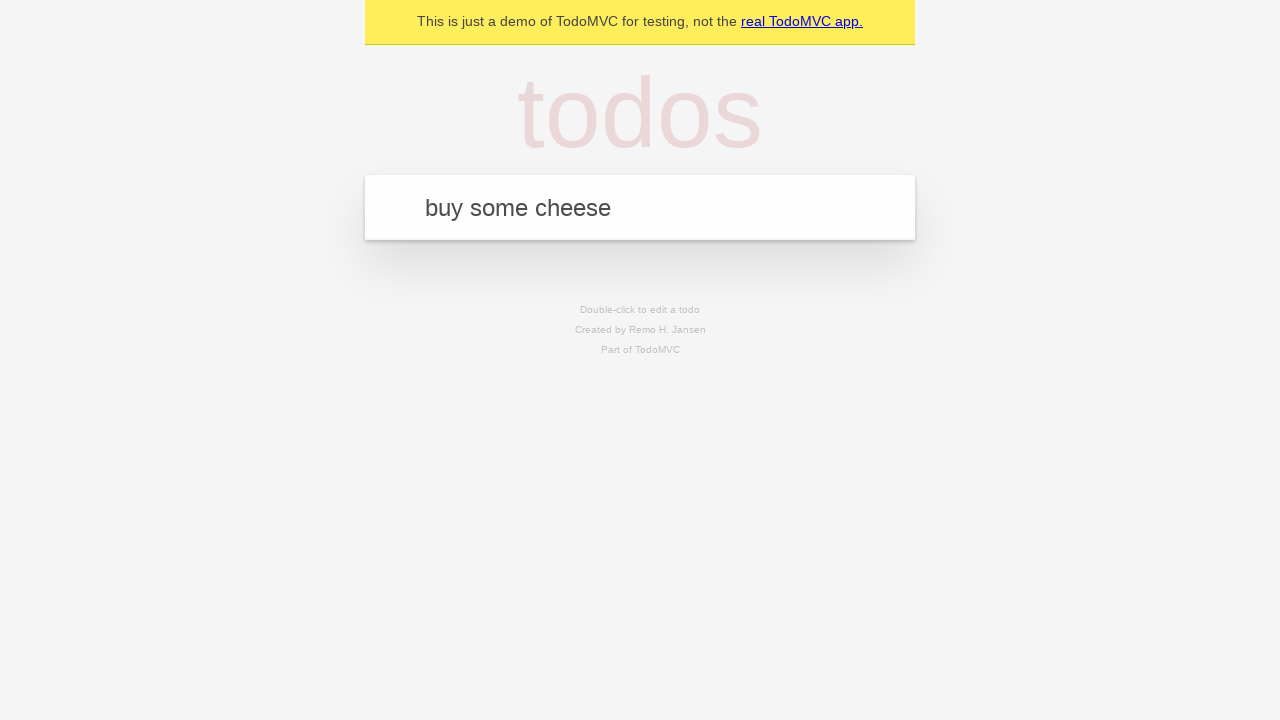

Pressed Enter to create todo 'buy some cheese' on internal:attr=[placeholder="What needs to be done?"i]
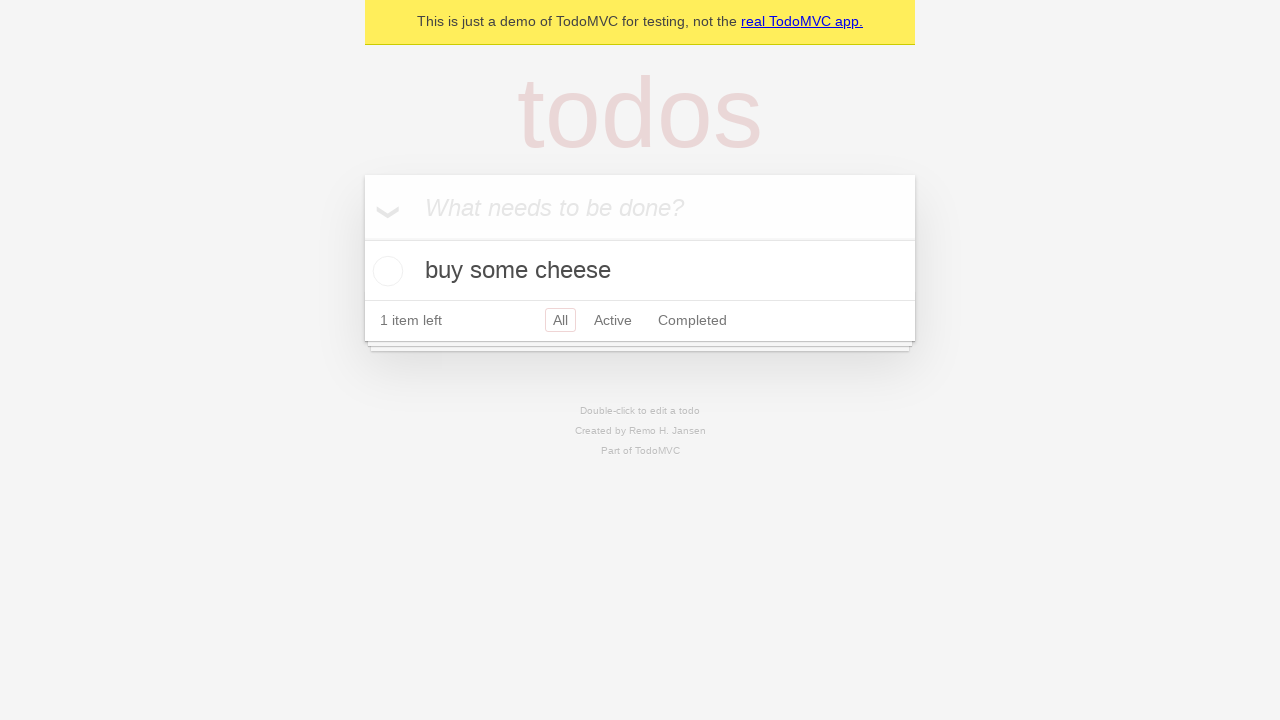

Filled new todo input with 'feed the cat' on internal:attr=[placeholder="What needs to be done?"i]
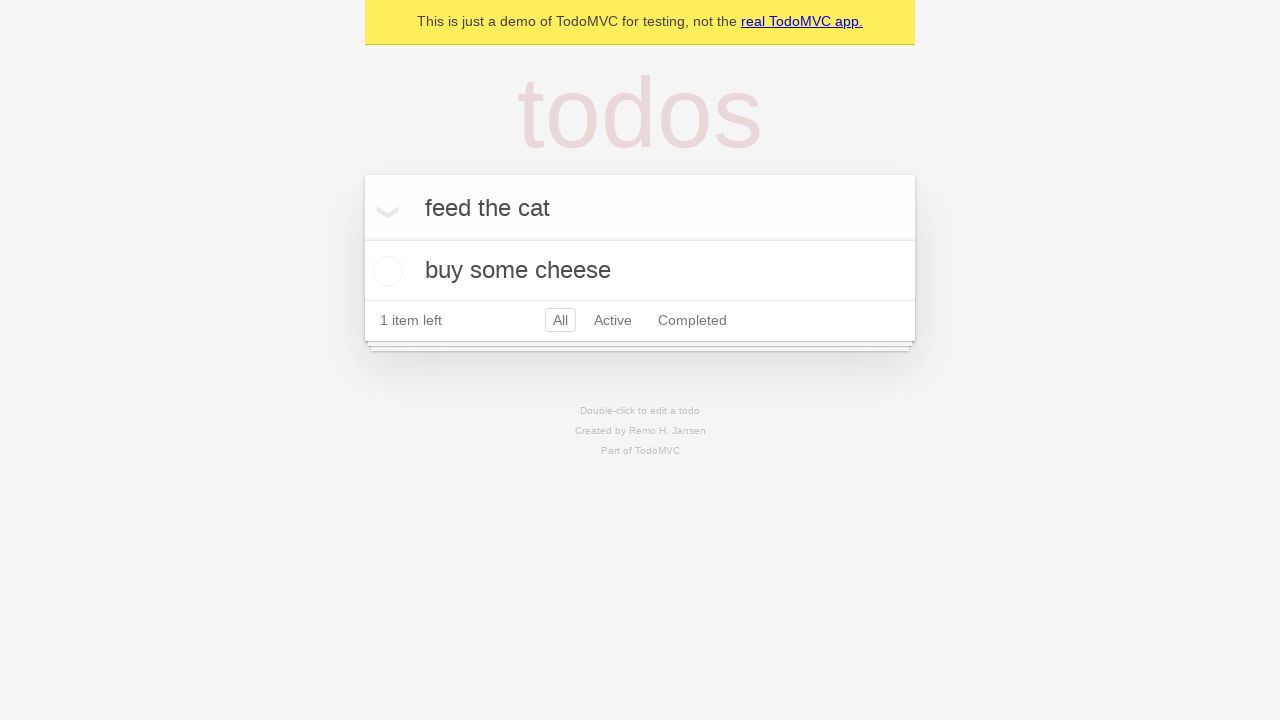

Pressed Enter to create todo 'feed the cat' on internal:attr=[placeholder="What needs to be done?"i]
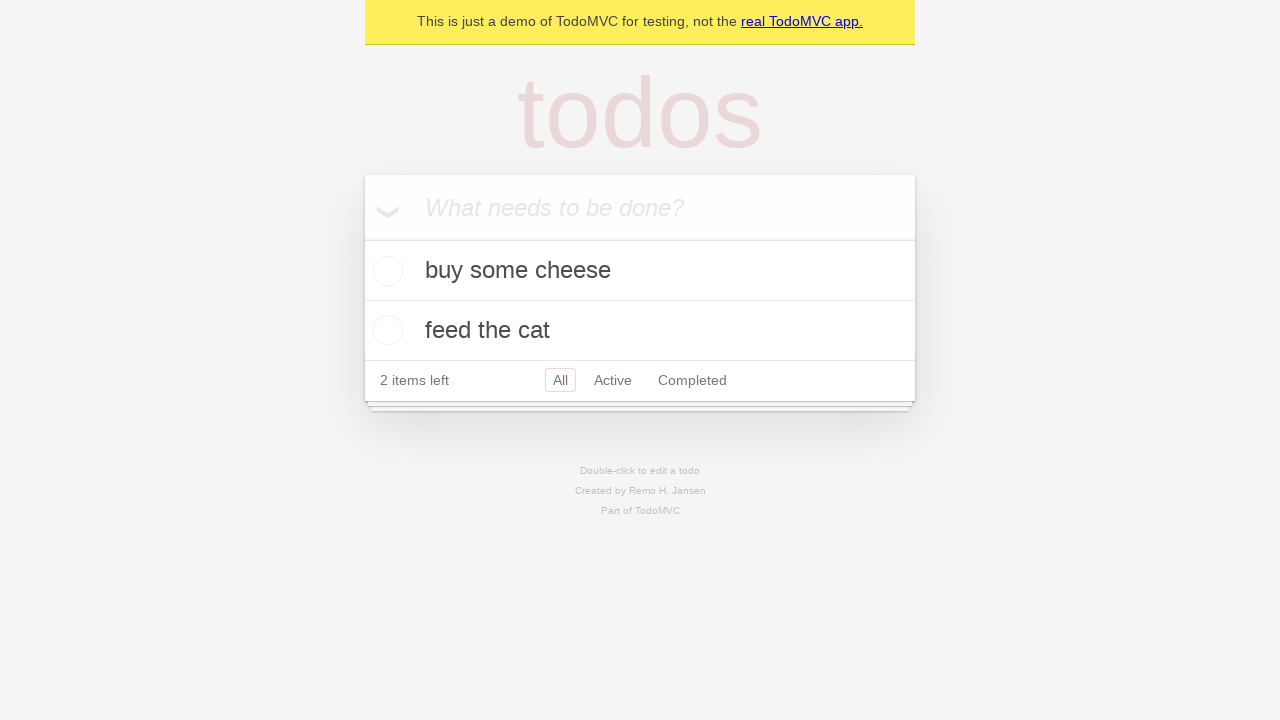

Filled new todo input with 'book a doctors appointment' on internal:attr=[placeholder="What needs to be done?"i]
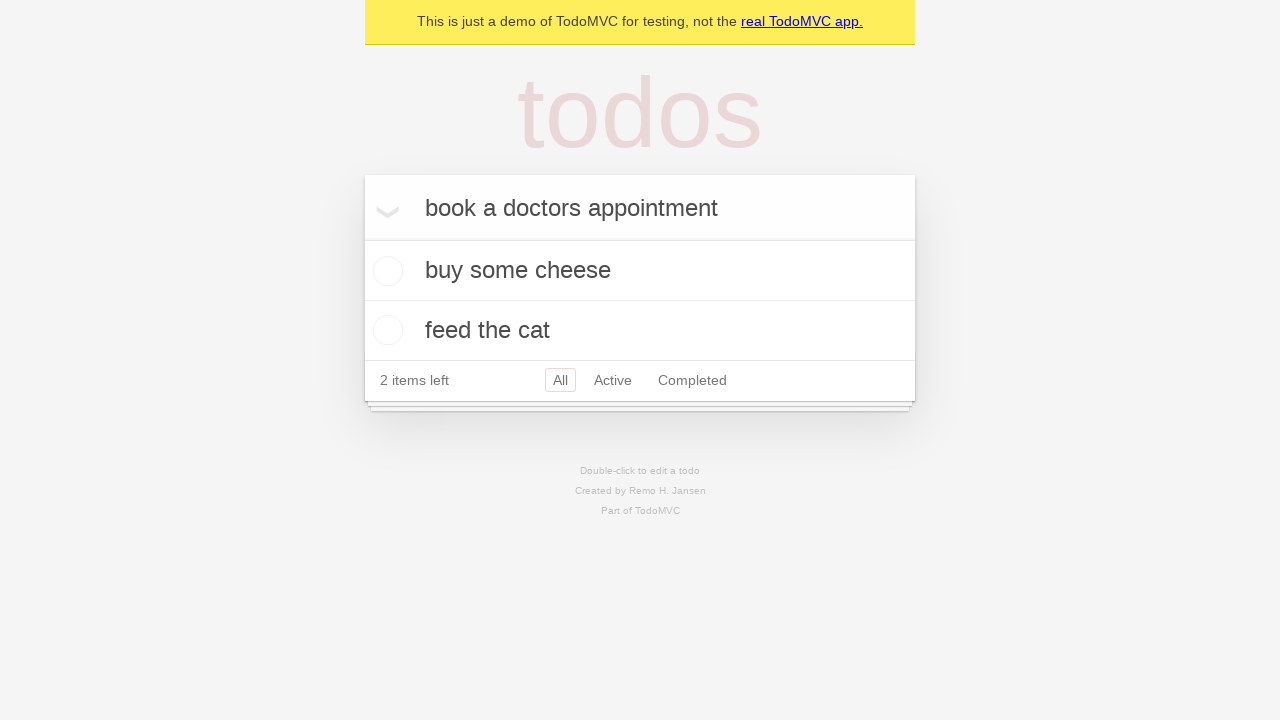

Pressed Enter to create todo 'book a doctors appointment' on internal:attr=[placeholder="What needs to be done?"i]
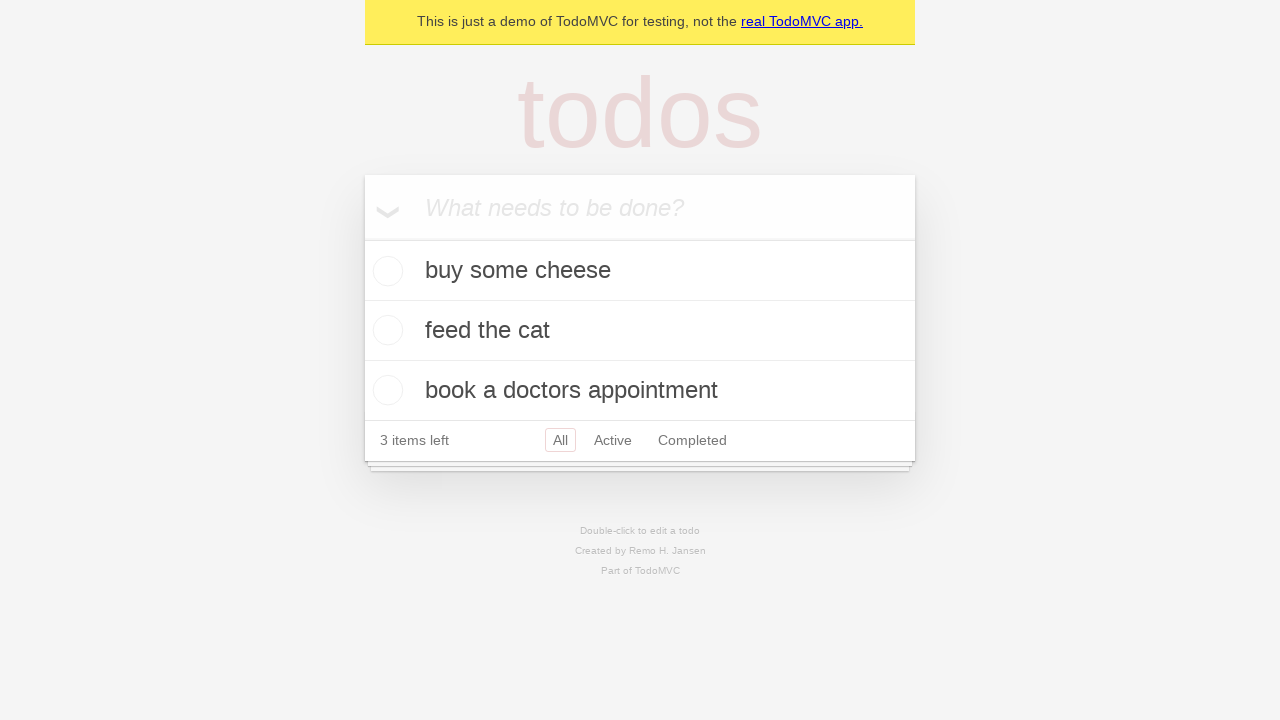

Double clicked second todo item to enter edit mode at (640, 331) on internal:testid=[data-testid="todo-item"s] >> nth=1
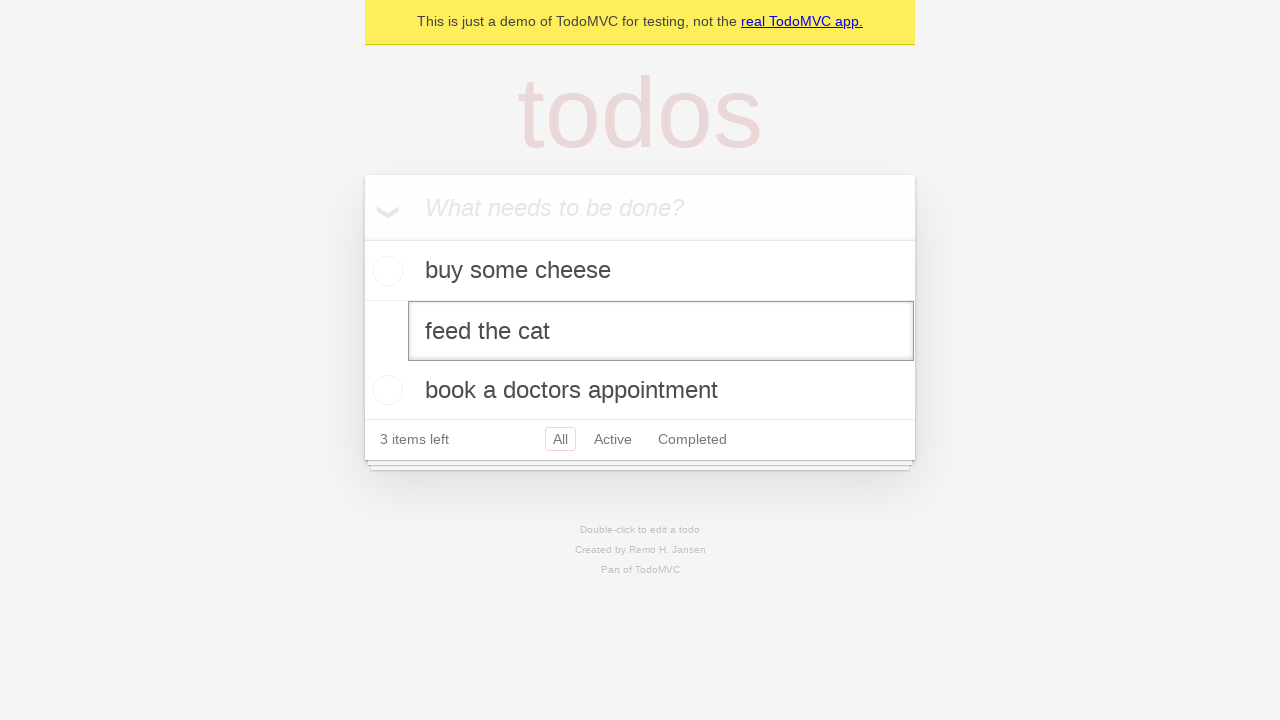

Filled edit input with 'buy some sausages' on internal:testid=[data-testid="todo-item"s] >> nth=1 >> internal:role=textbox[nam
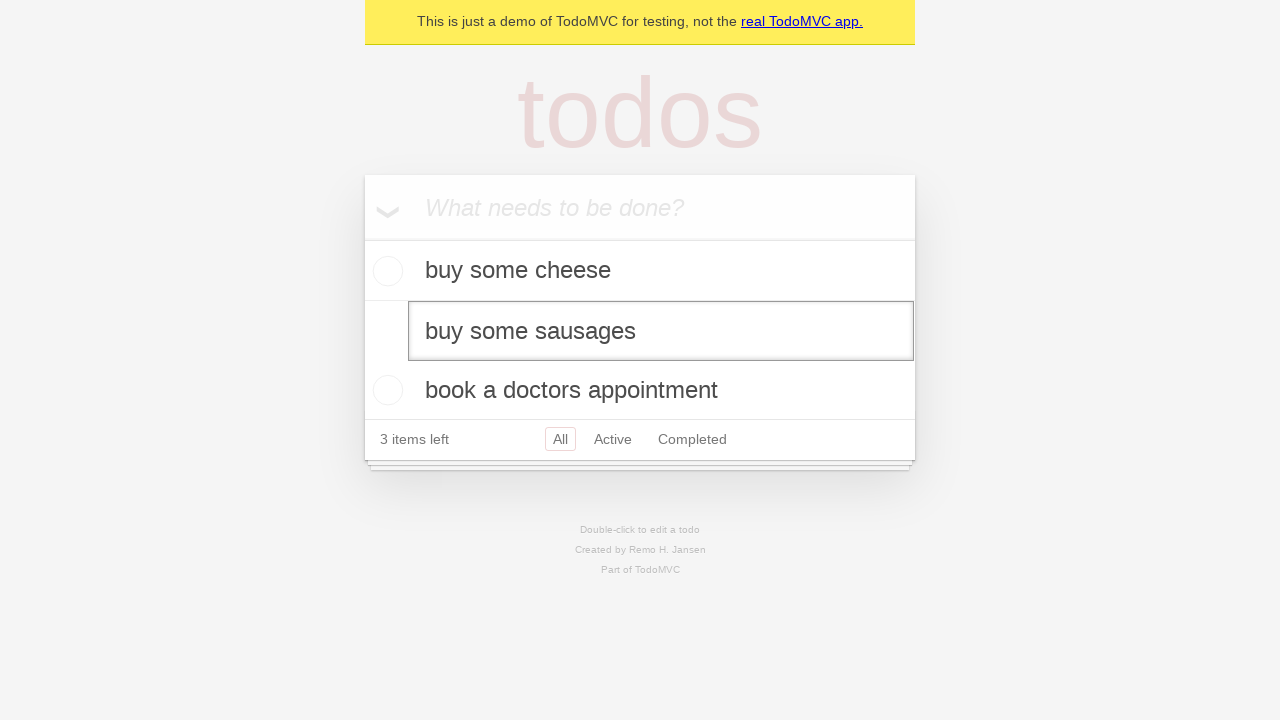

Dispatched blur event to save the edited todo
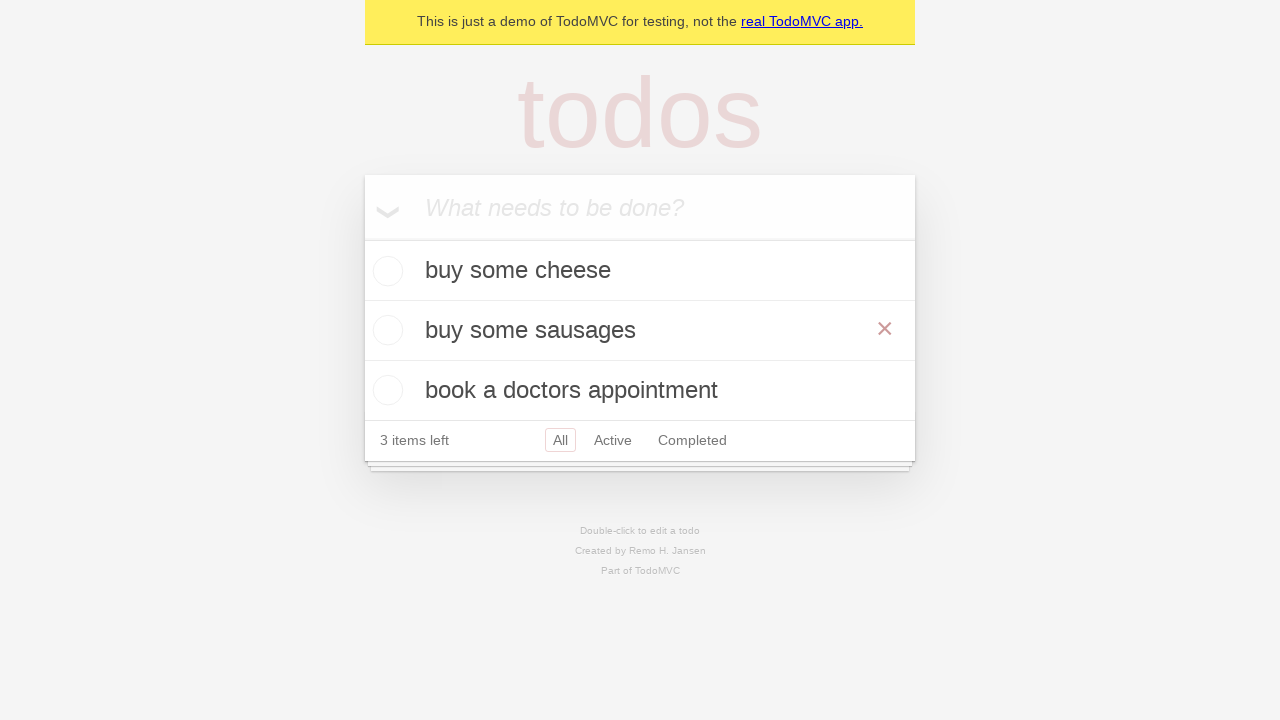

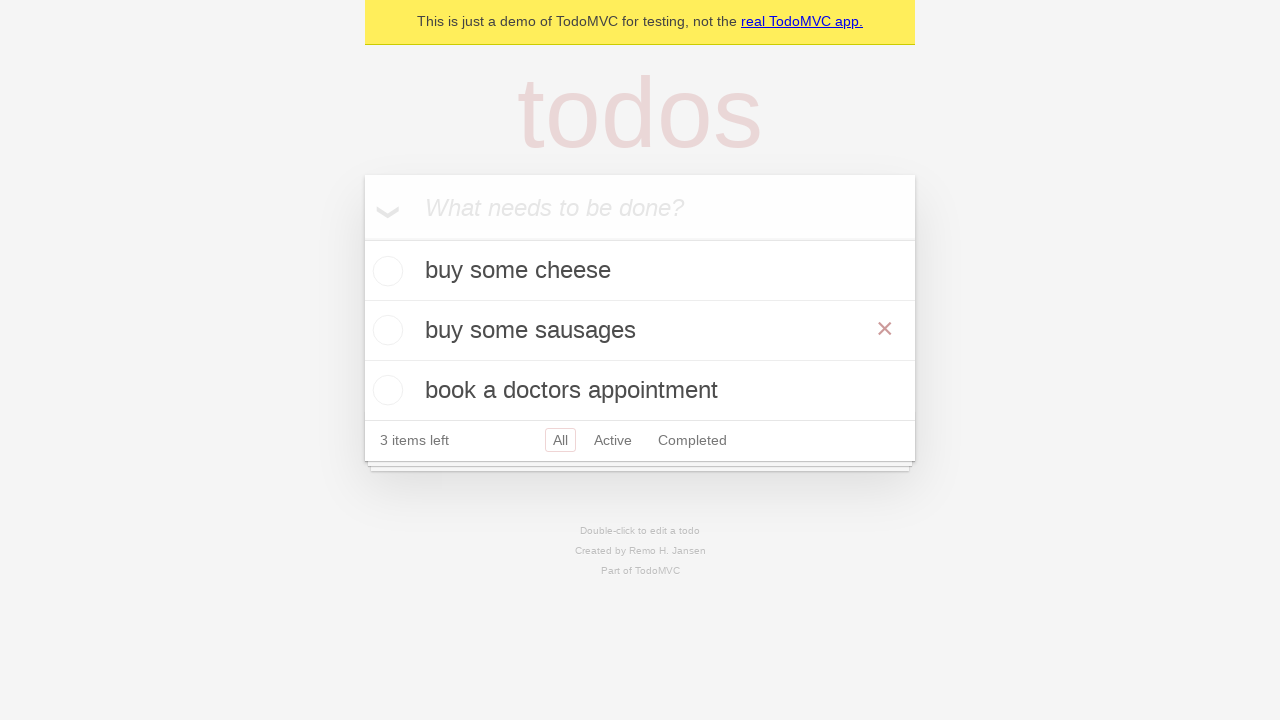